Tests that browser back button works correctly with filter navigation

Starting URL: https://demo.playwright.dev/todomvc

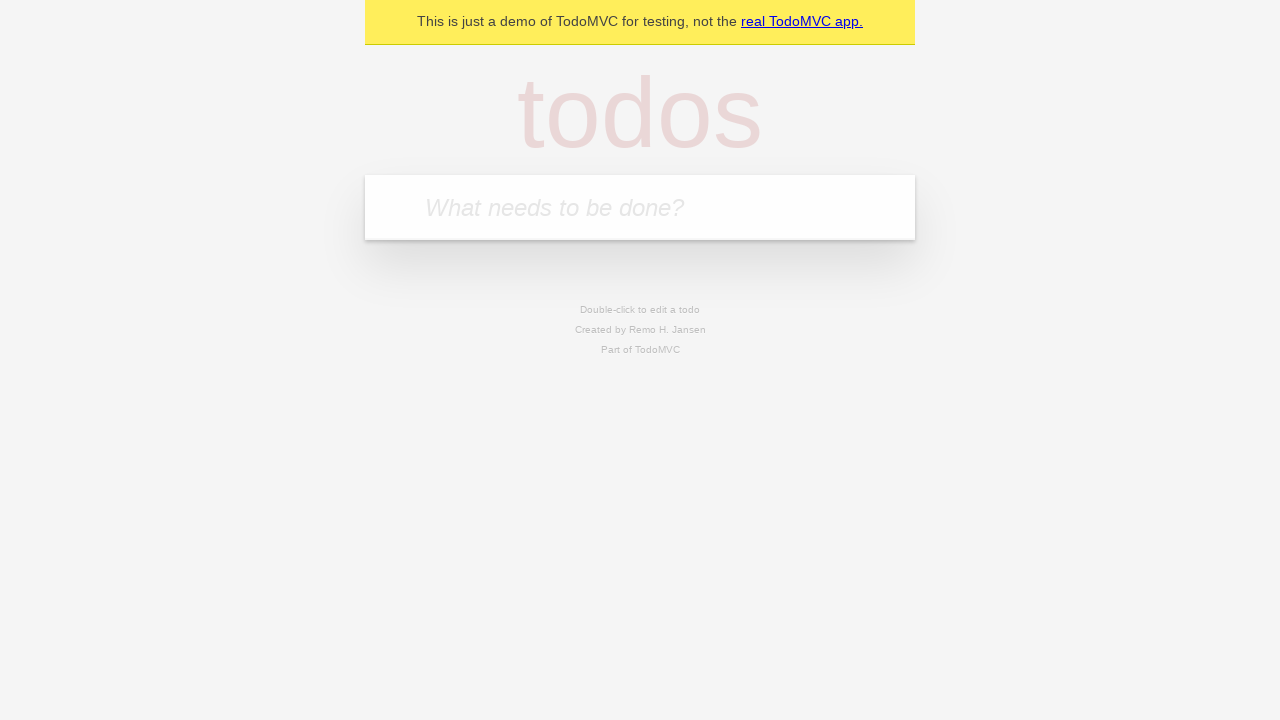

Filled todo input with 'buy some cheese' on internal:attr=[placeholder="What needs to be done?"i]
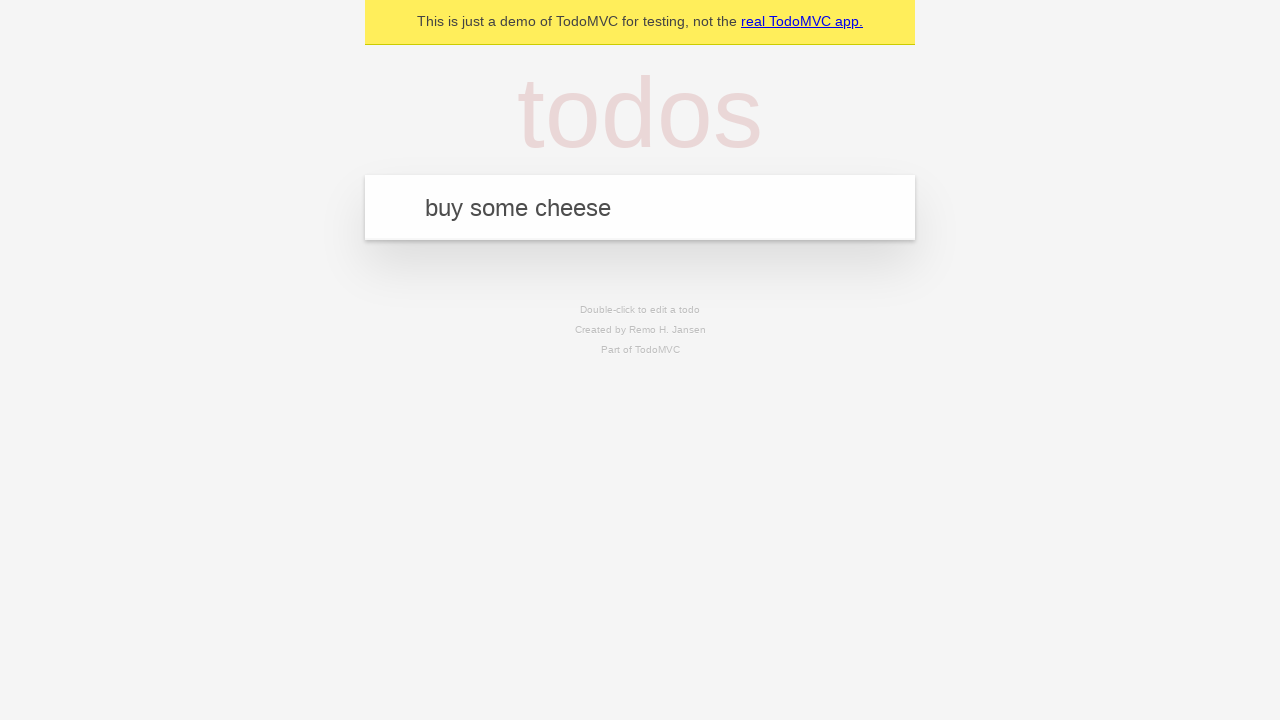

Pressed Enter to create first todo item on internal:attr=[placeholder="What needs to be done?"i]
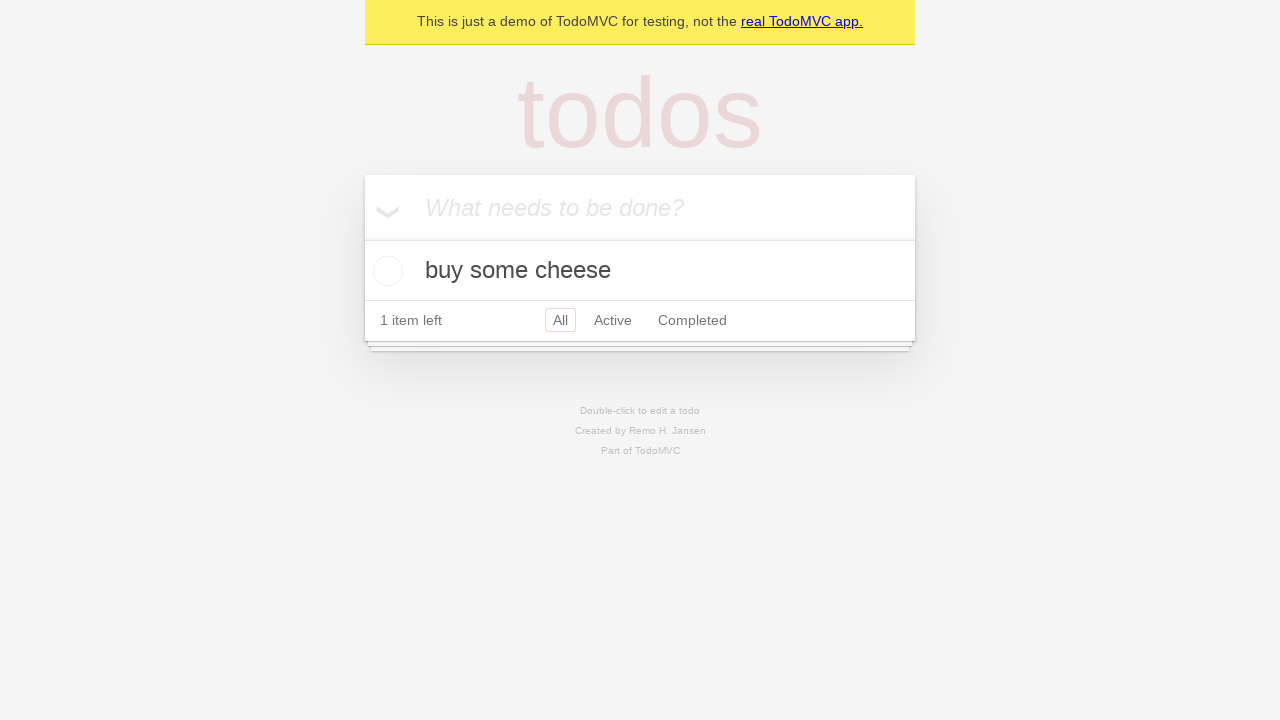

Filled todo input with 'feed the cat' on internal:attr=[placeholder="What needs to be done?"i]
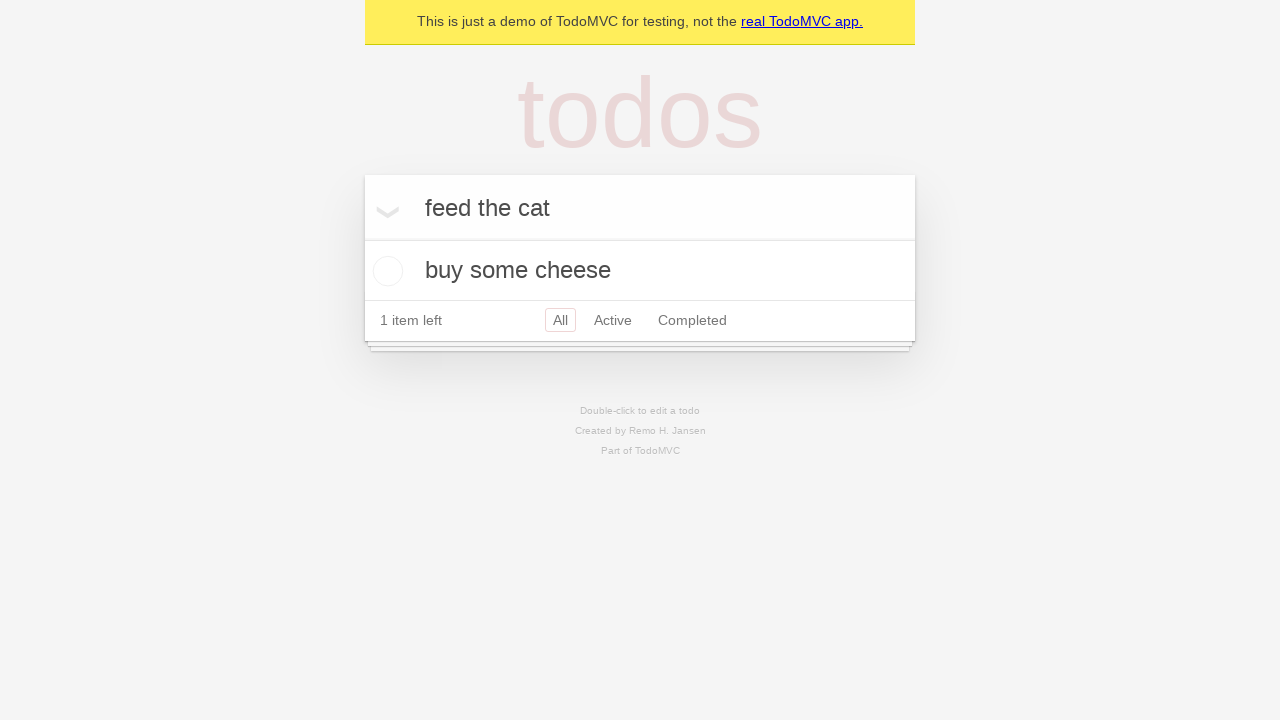

Pressed Enter to create second todo item on internal:attr=[placeholder="What needs to be done?"i]
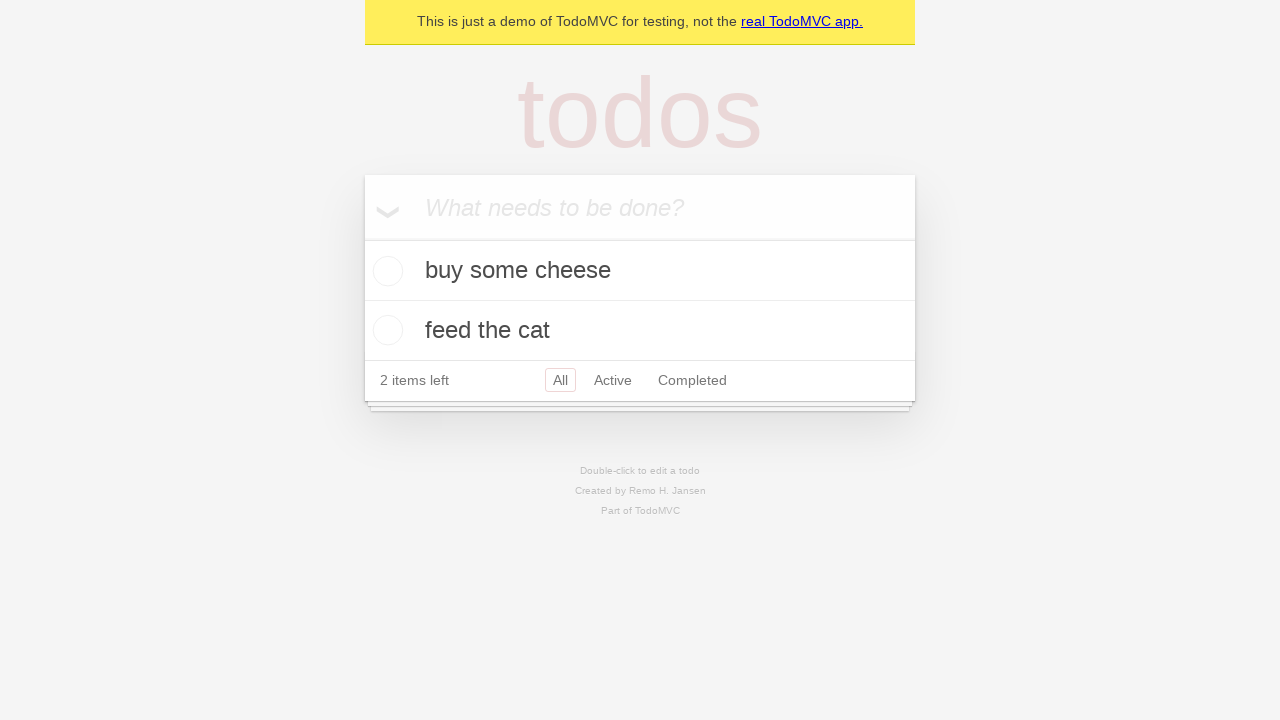

Filled todo input with 'book a doctors appointment' on internal:attr=[placeholder="What needs to be done?"i]
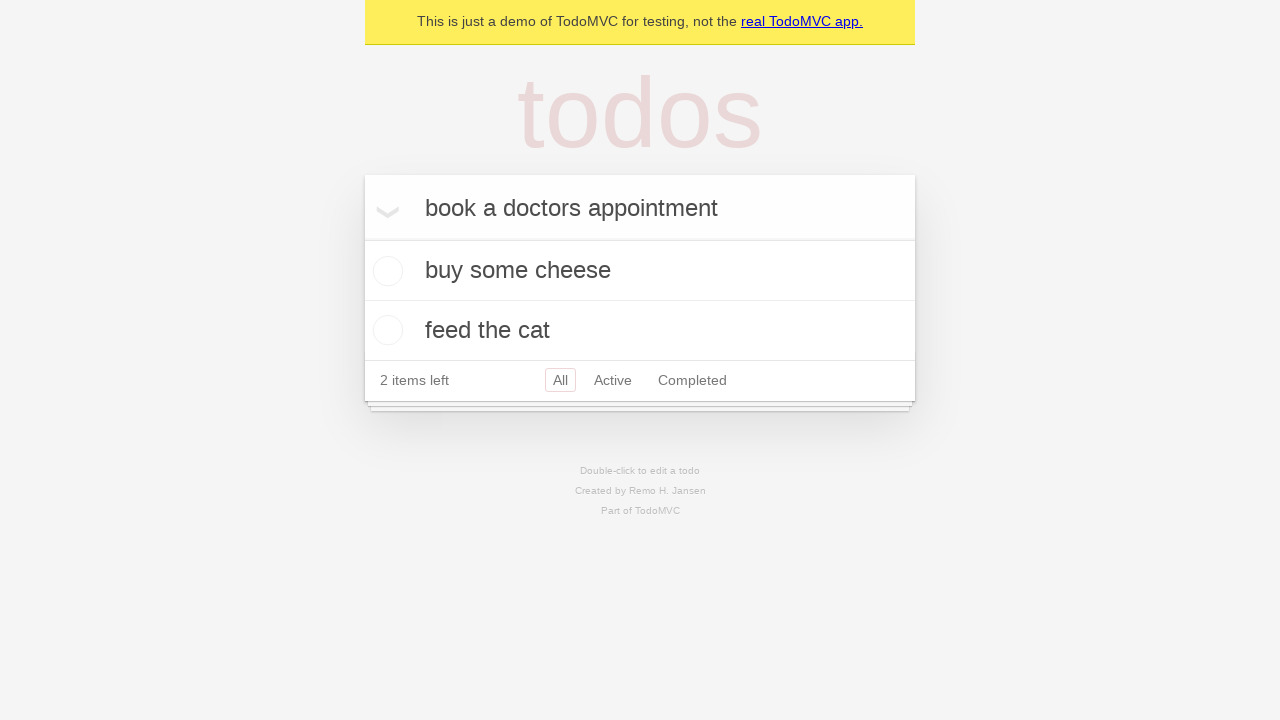

Pressed Enter to create third todo item on internal:attr=[placeholder="What needs to be done?"i]
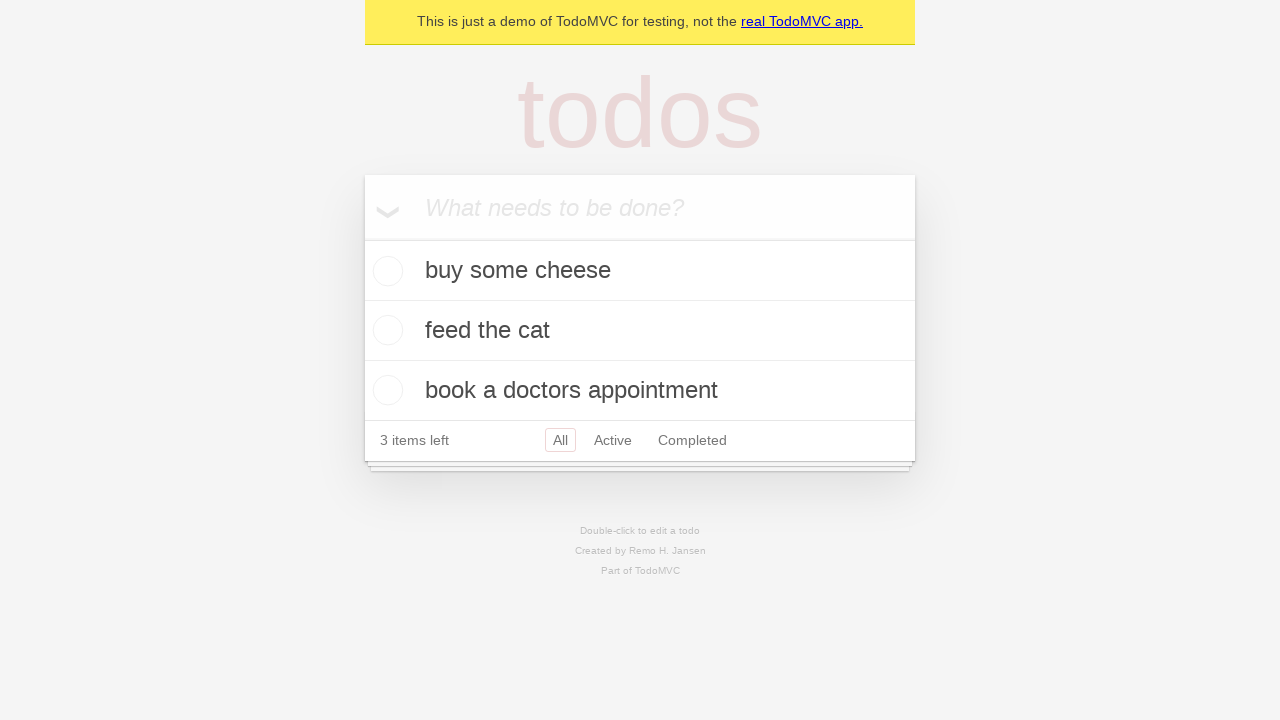

Checked the second todo item at (385, 330) on internal:testid=[data-testid="todo-item"s] >> nth=1 >> internal:role=checkbox
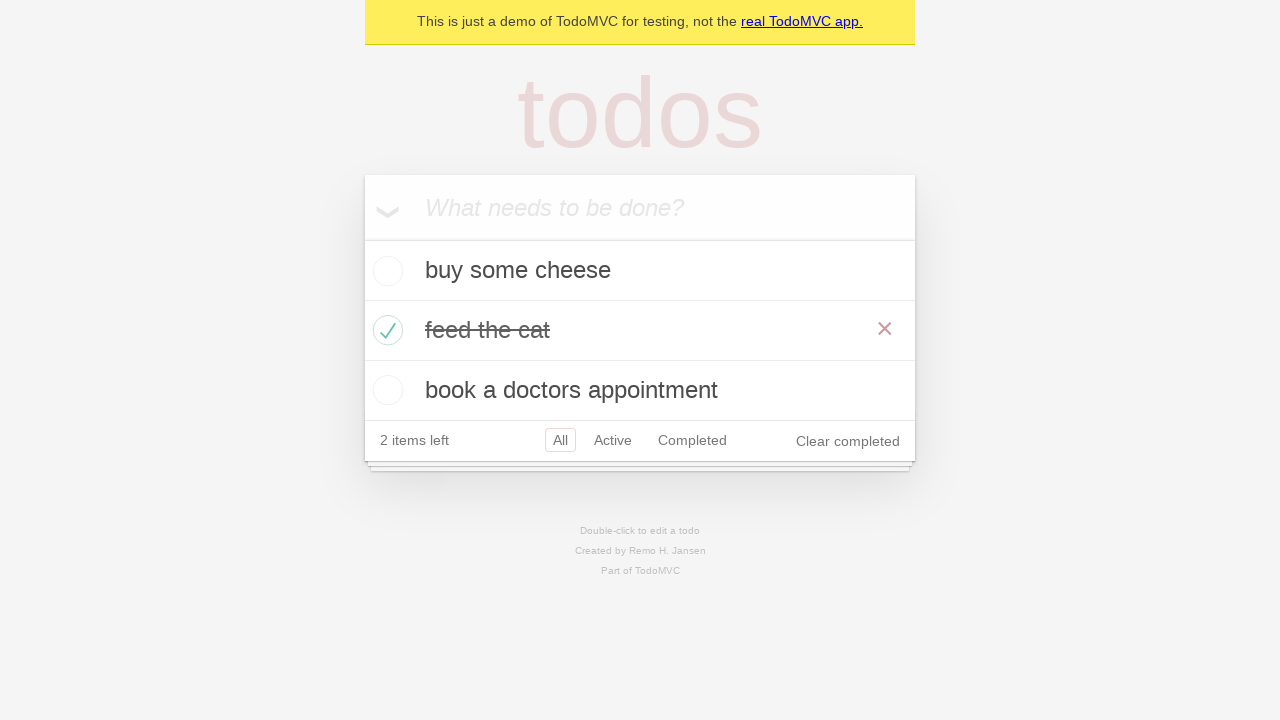

Clicked 'All' filter link at (560, 440) on internal:role=link[name="All"i]
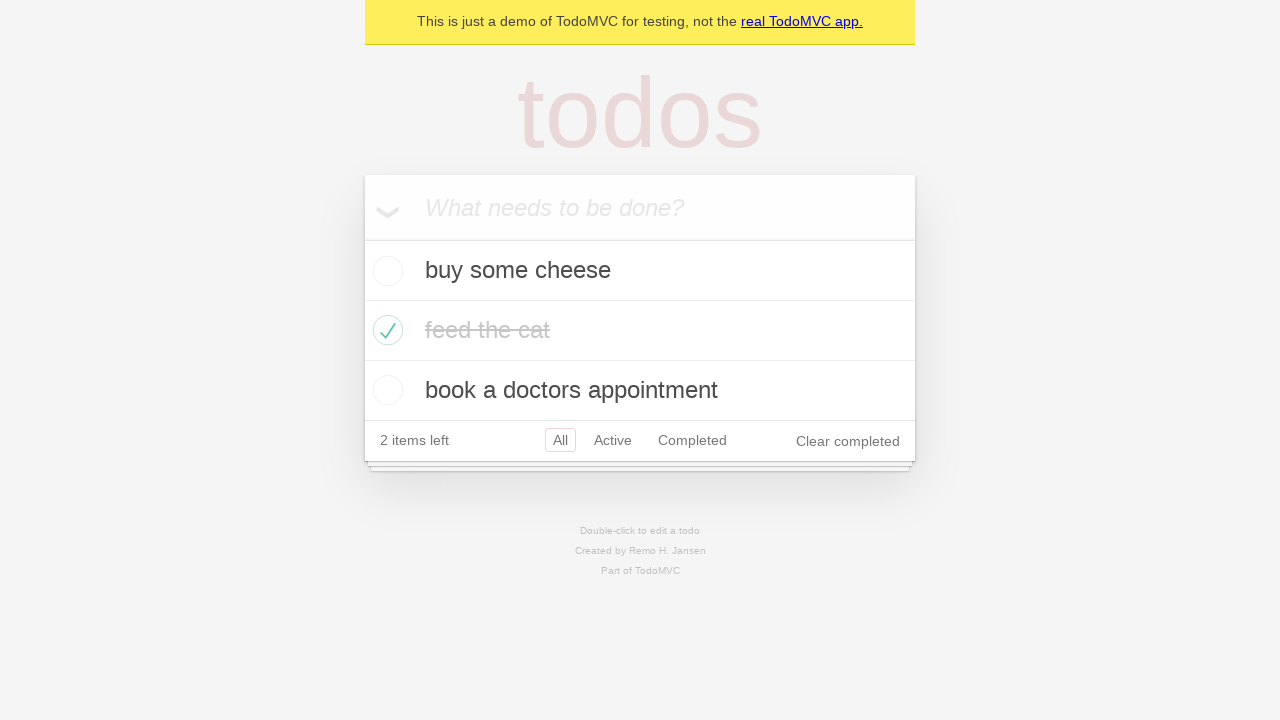

Clicked 'Active' filter link at (613, 440) on internal:role=link[name="Active"i]
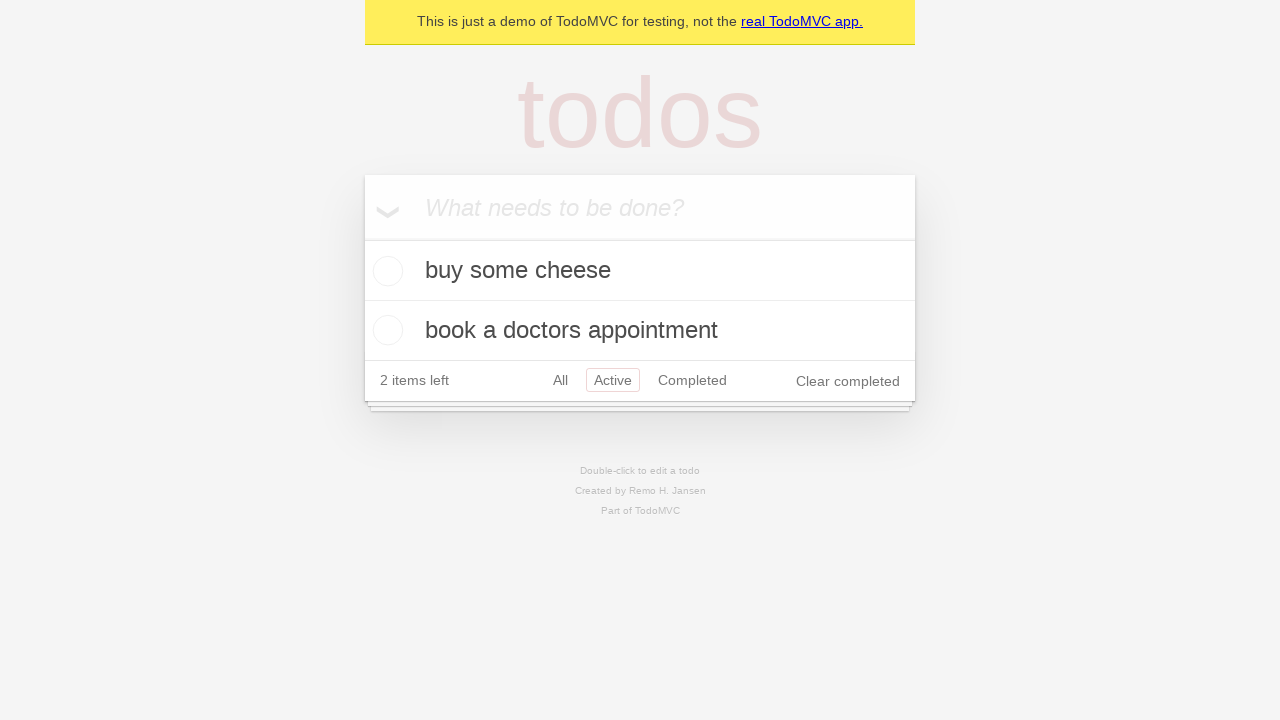

Clicked 'Completed' filter link at (692, 380) on internal:role=link[name="Completed"i]
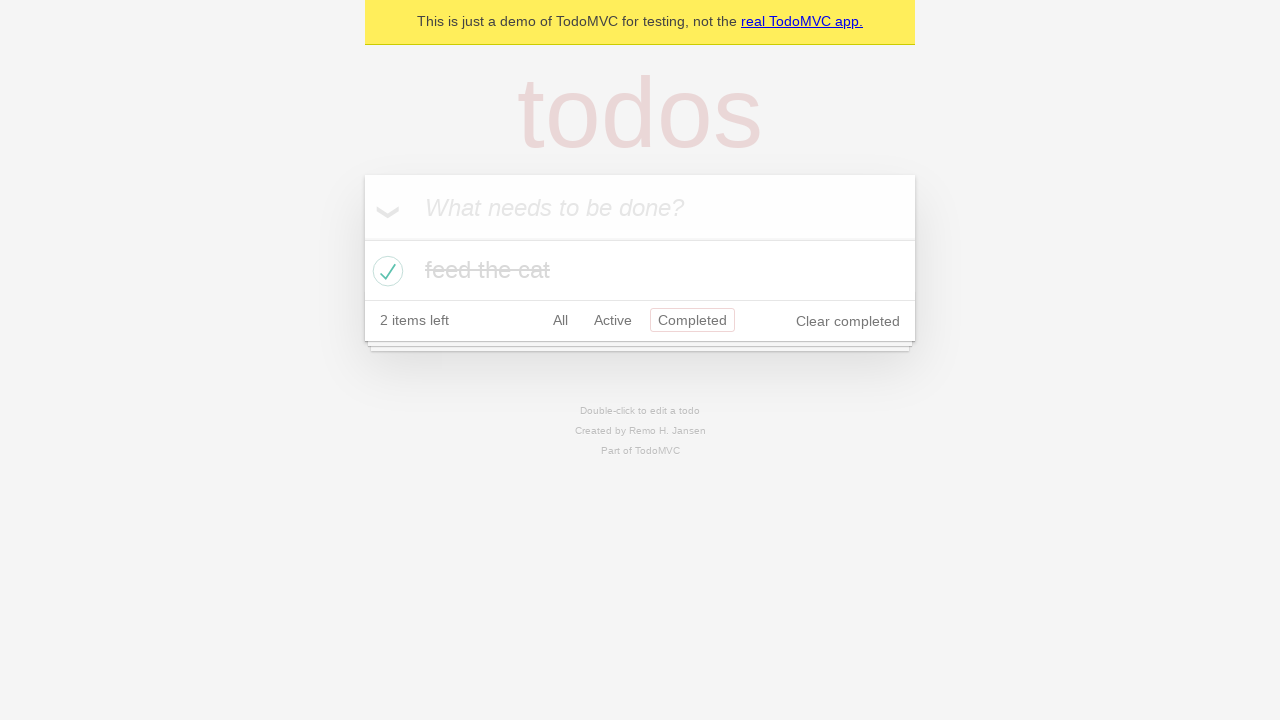

Navigated back from 'Completed' filter
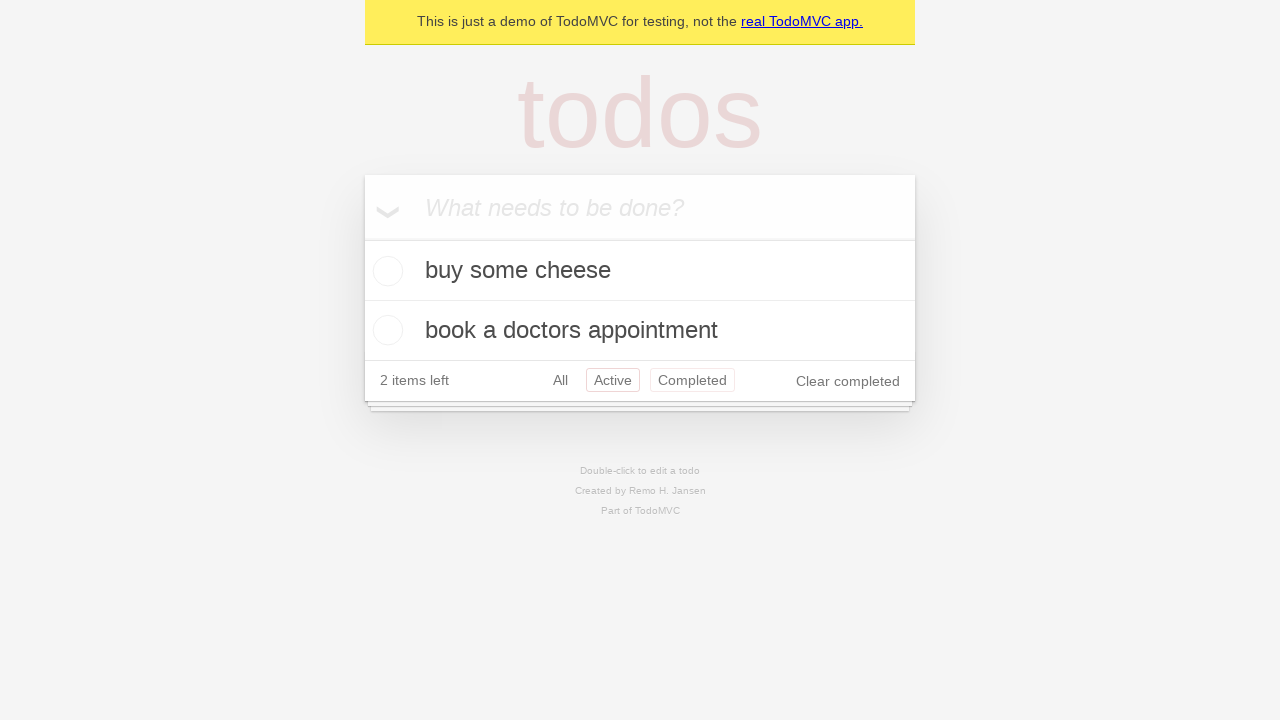

Navigated back to 'All' filter using browser back button
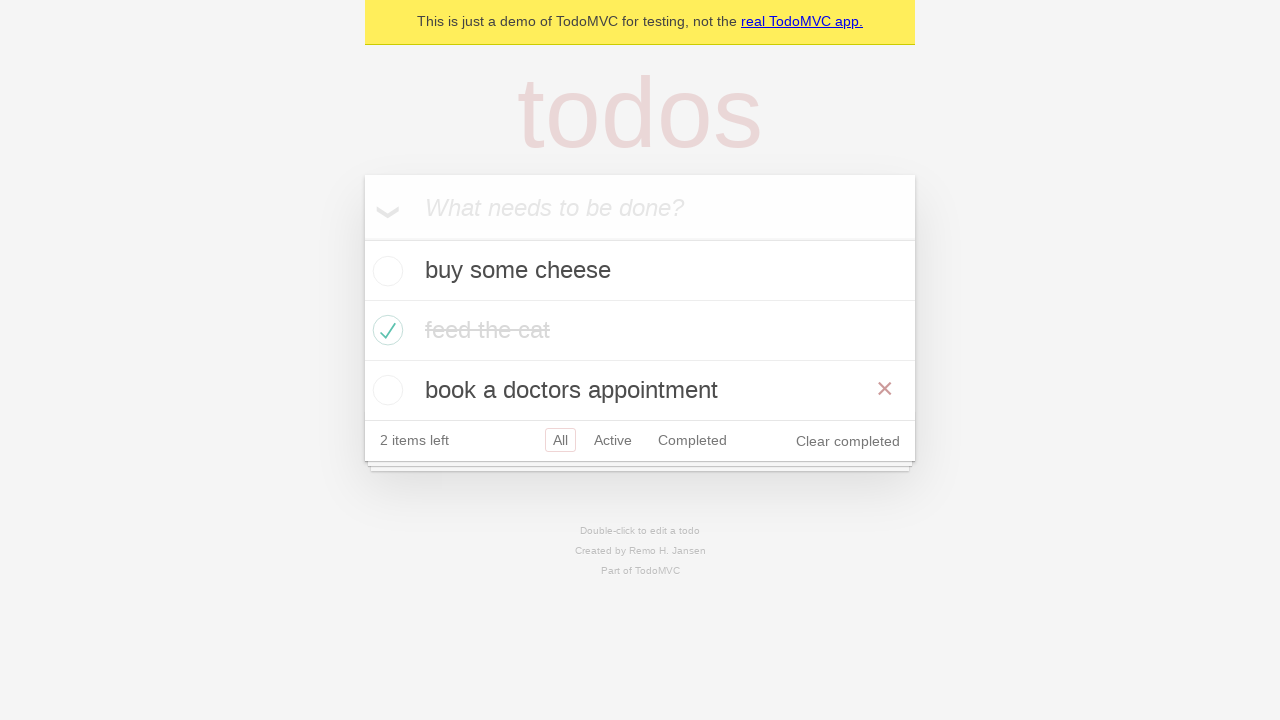

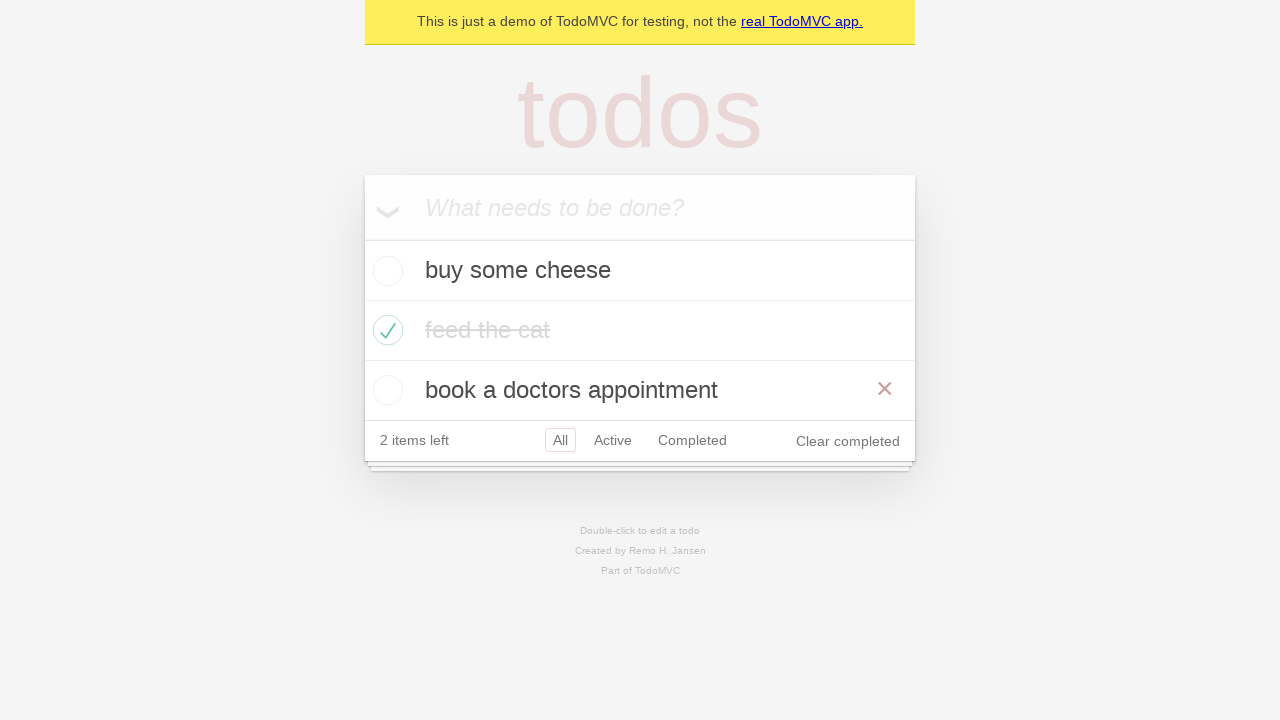